Tests dropdown select functionality by reading two numbers, calculating their sum, and selecting the result from a dropdown.

Starting URL: http://suninjuly.github.io/selects1.html

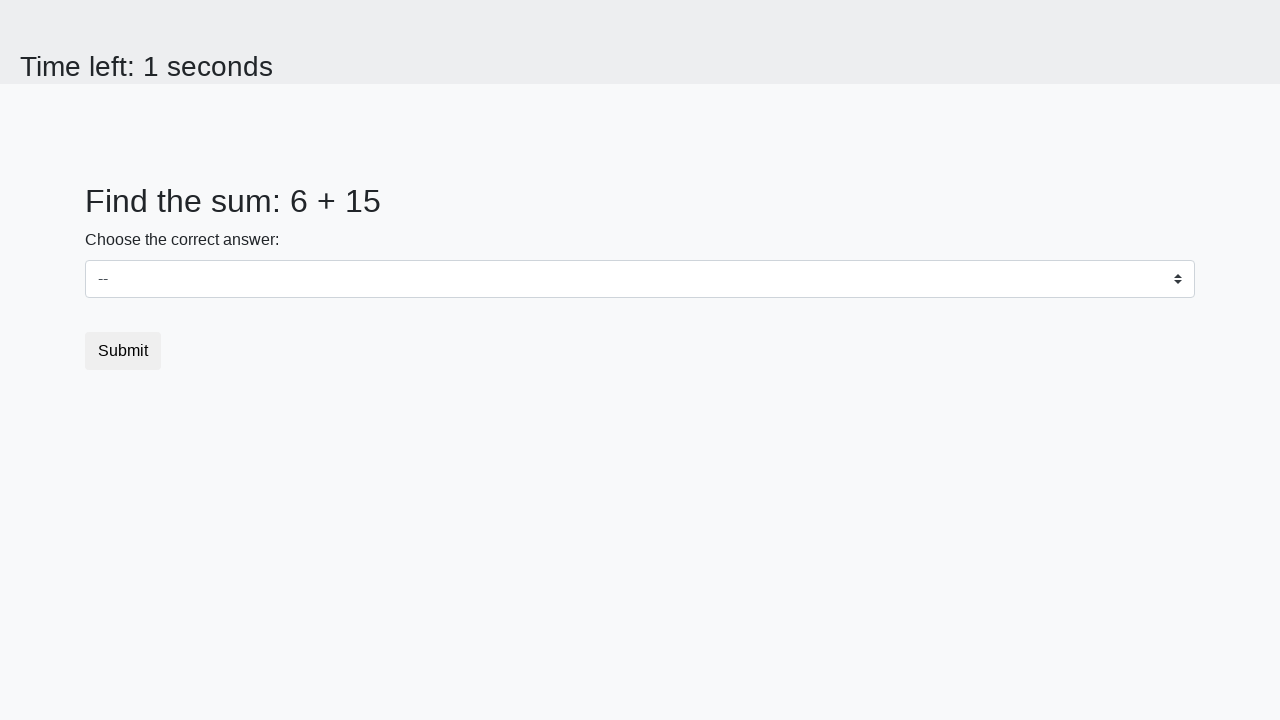

Retrieved first number from #num1 element
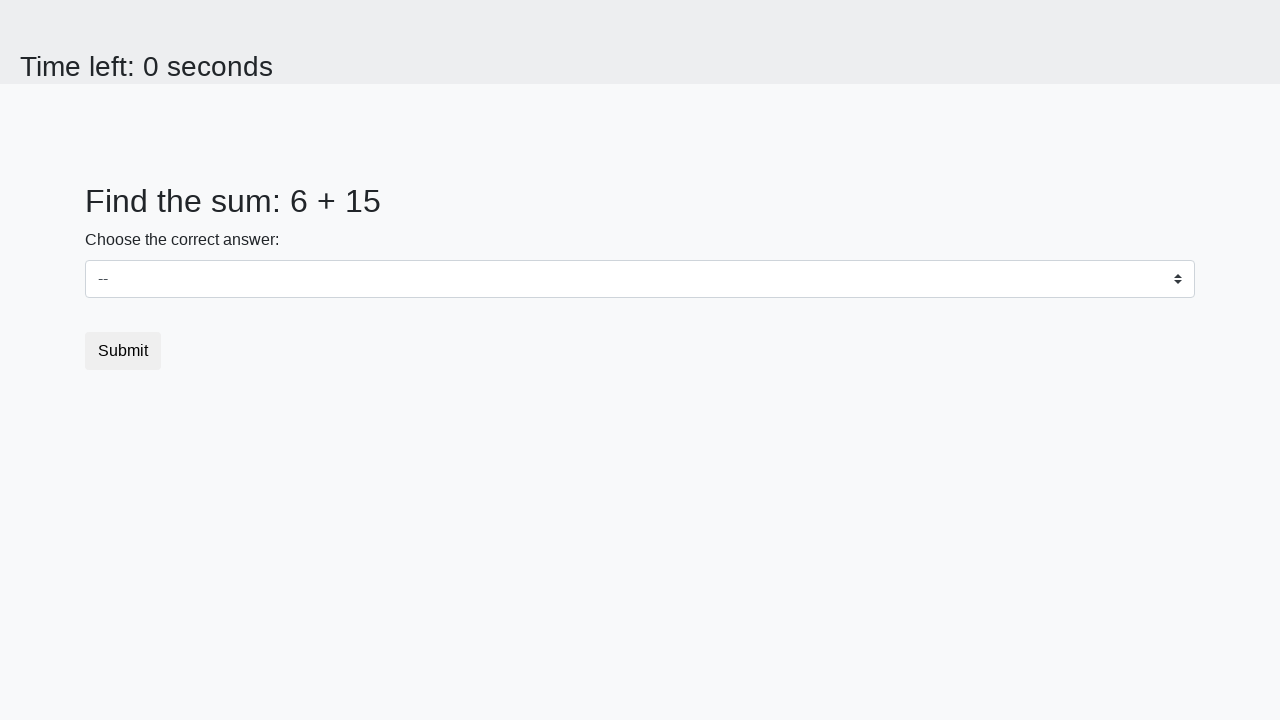

Retrieved second number from #num2 element
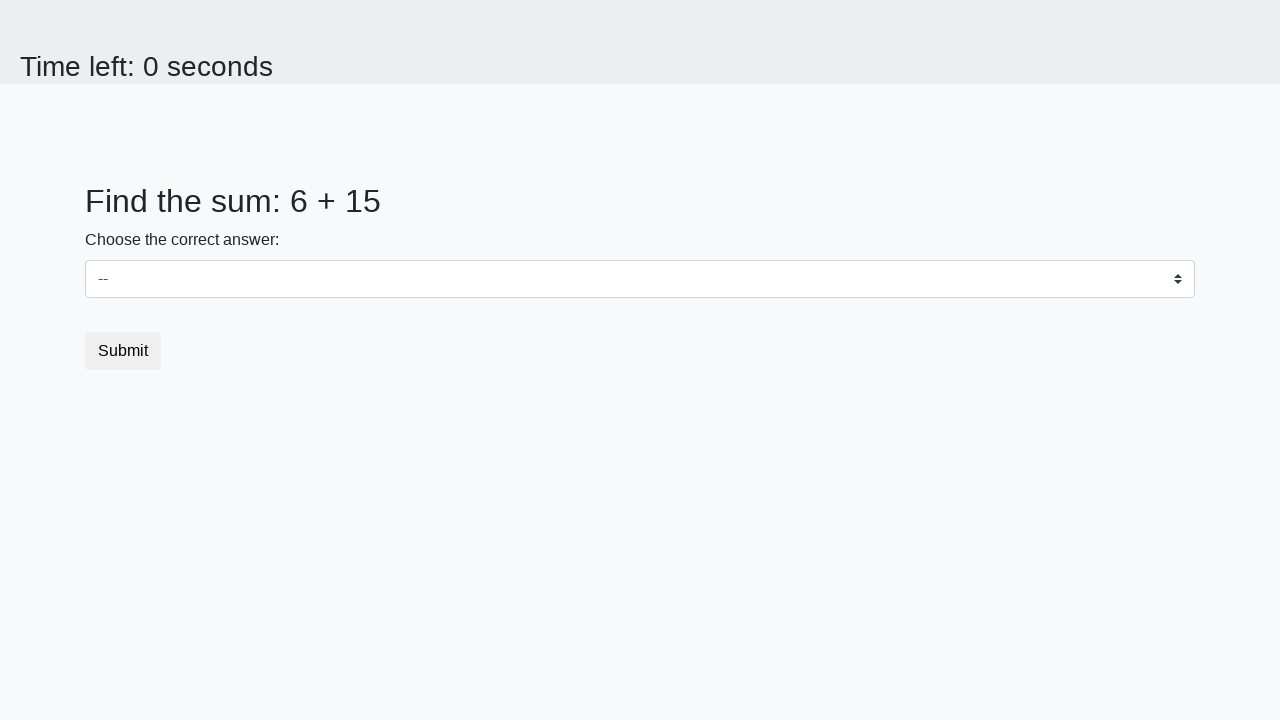

Calculated sum of 6 + 15 = 21
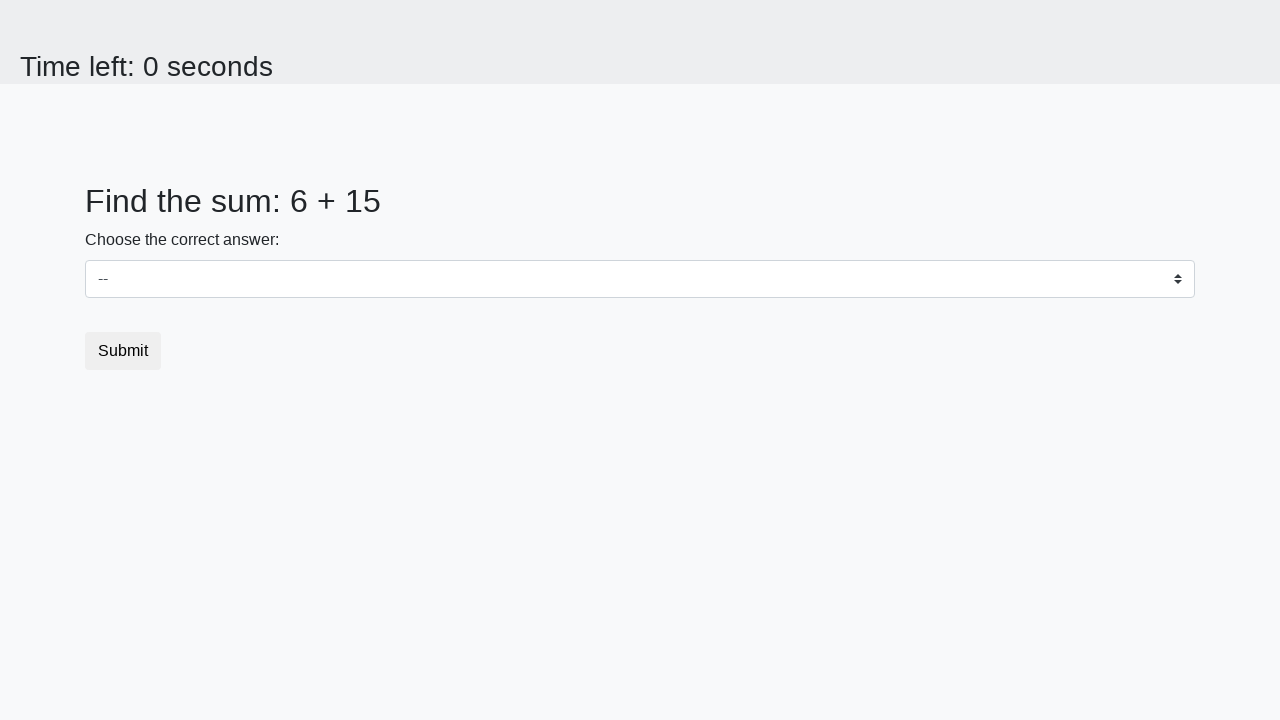

Selected dropdown option with value 21 on select
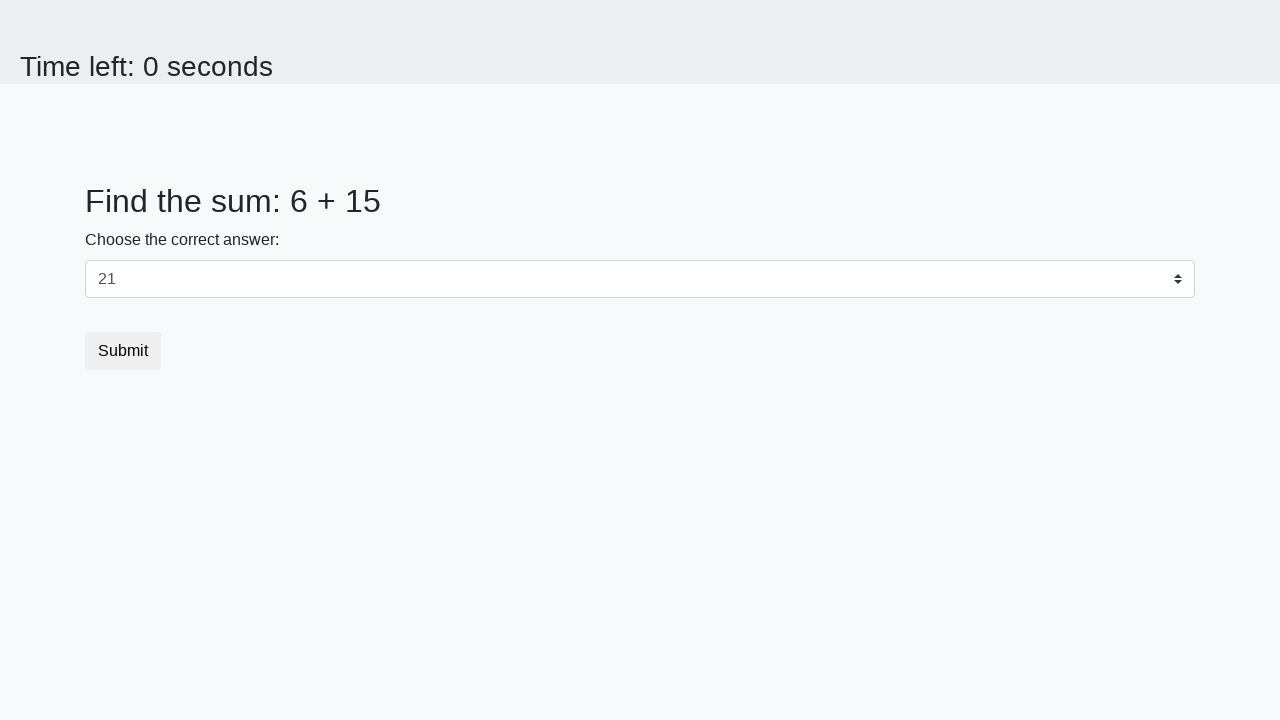

Clicked submit button at (123, 351) on xpath=//button
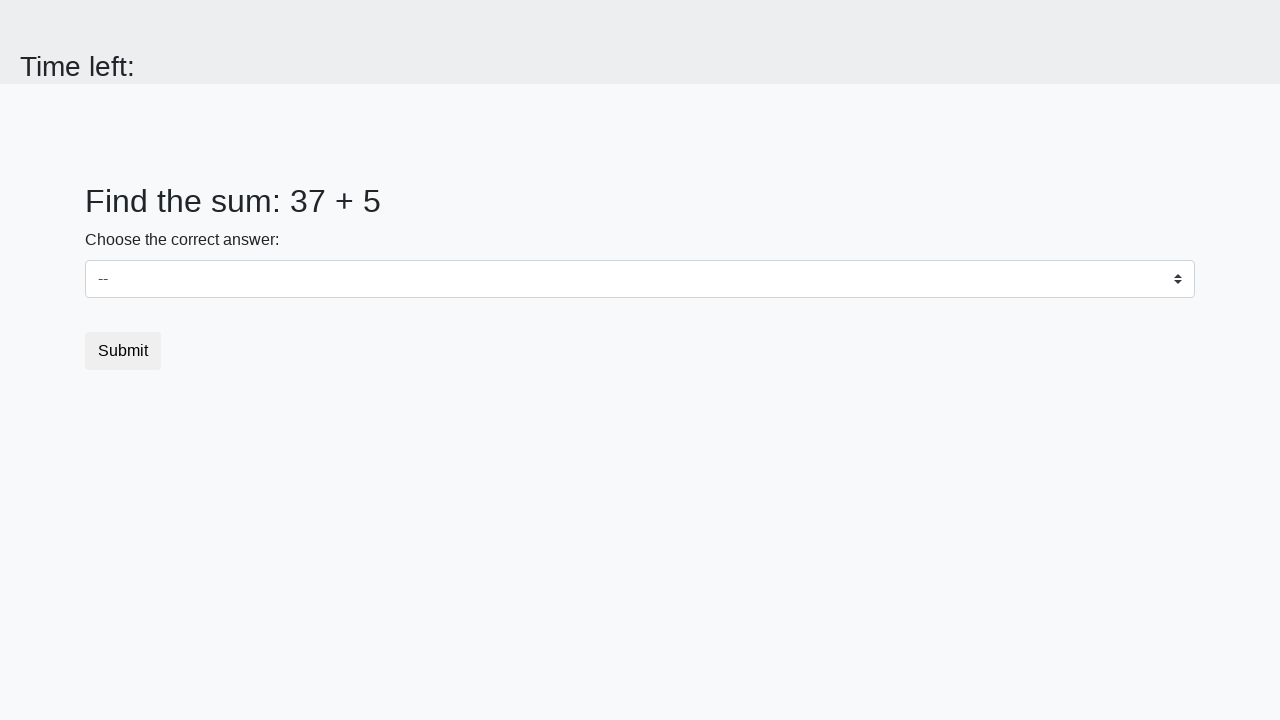

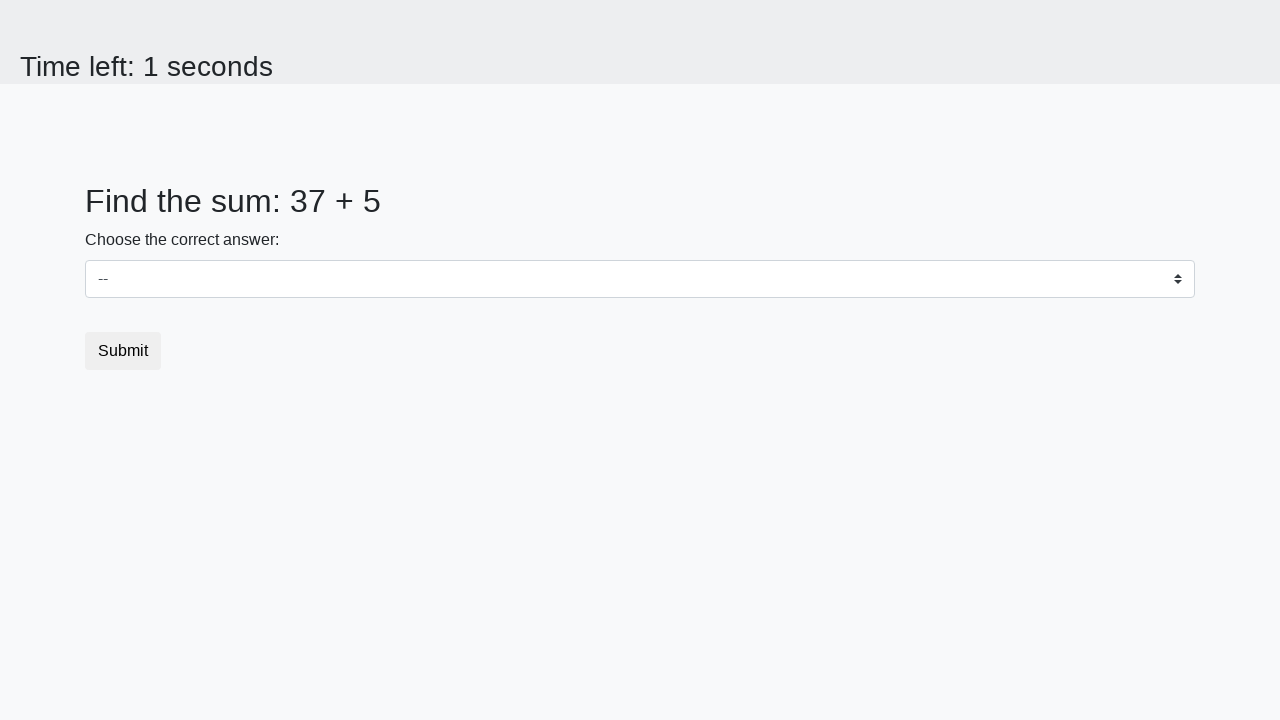